Tests the main flow of a TodoMVC application including adding, editing, completing, filtering, and deleting tasks across different filter views.

Starting URL: https://todomvc4tasj.herokuapp.com/

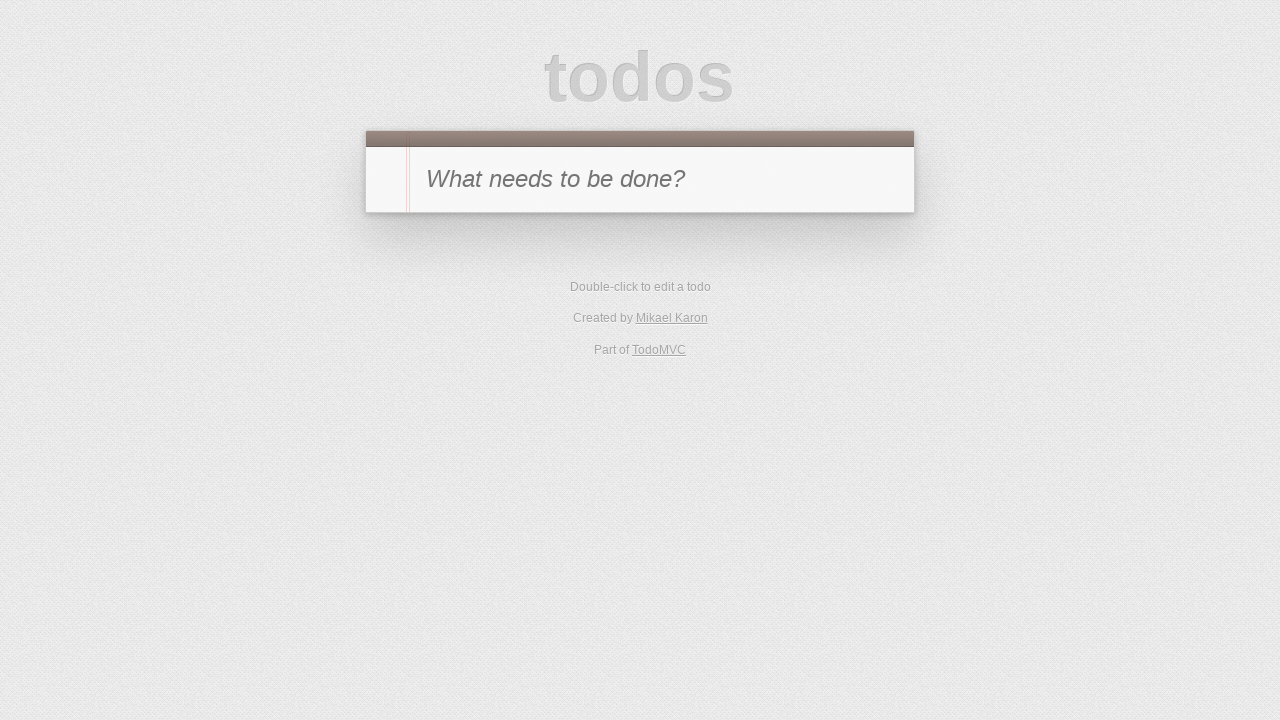

Filled new todo input with 'A' on #new-todo
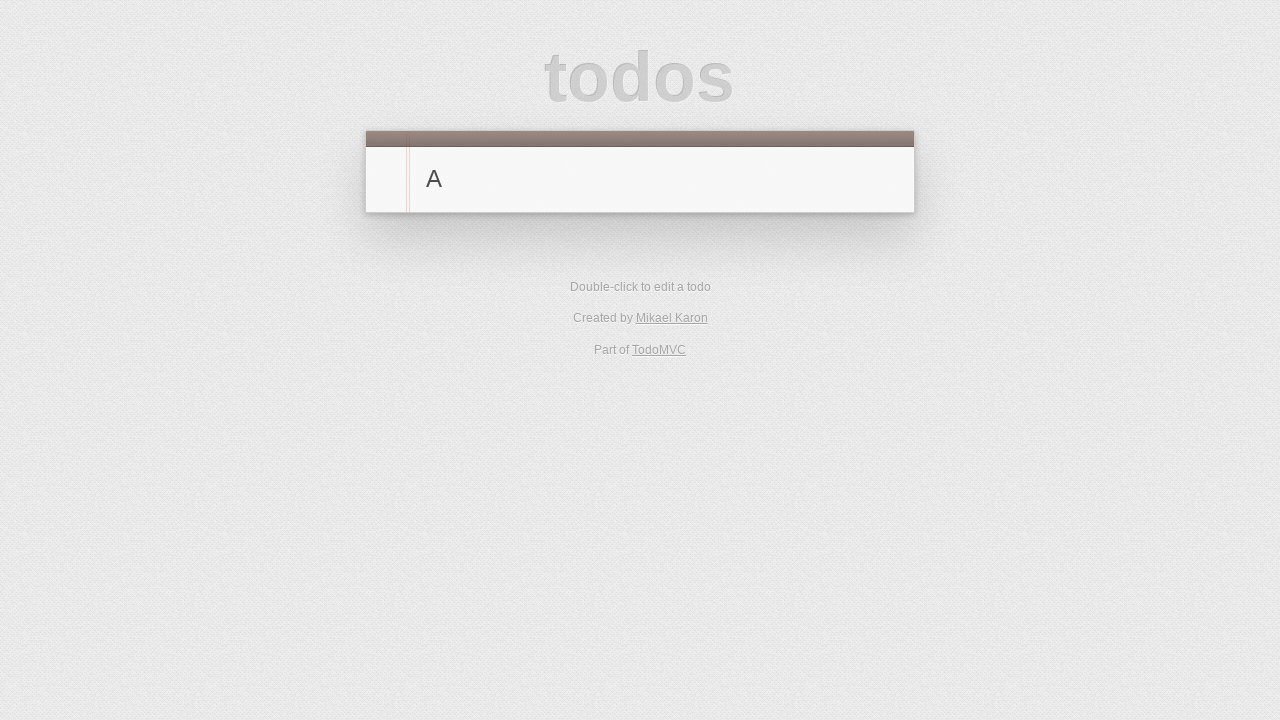

Pressed Enter to add task 'A' on #new-todo
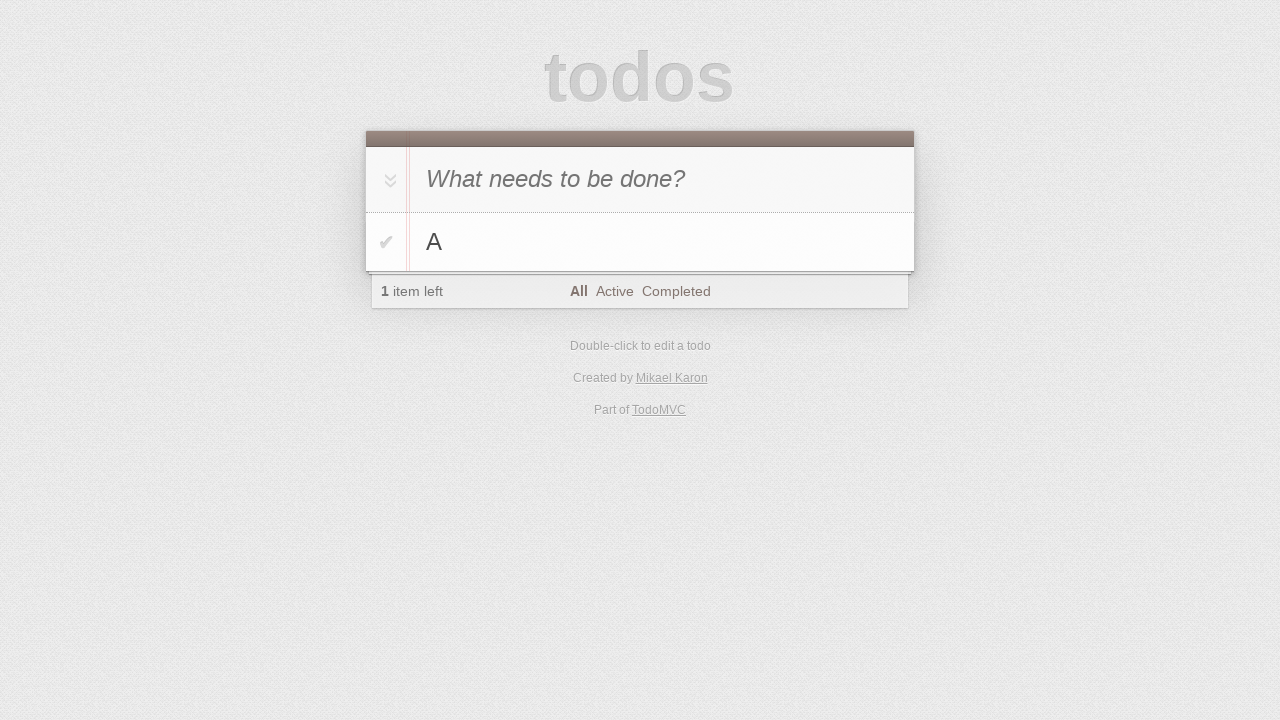

Double-clicked task 'A' to enter edit mode at (640, 242) on #todo-list>li:has-text('A')
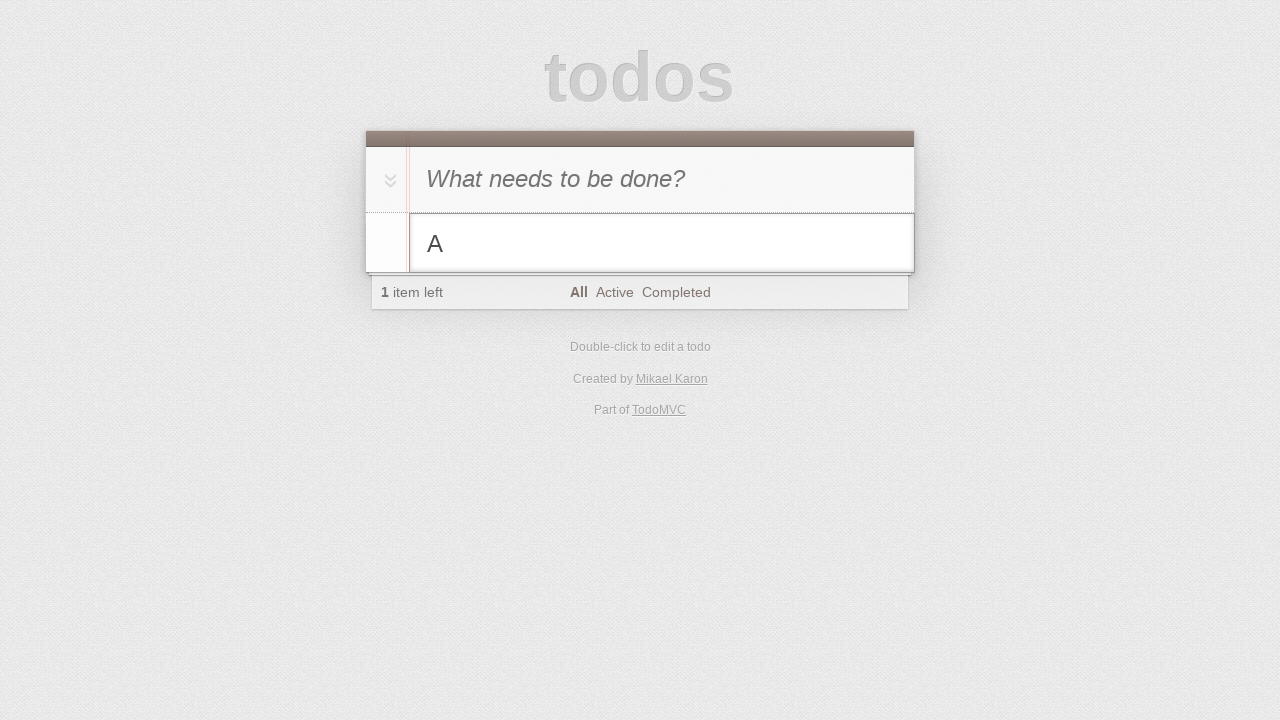

Filled edit field with 'A edited' on #todo-list>li.editing .edit
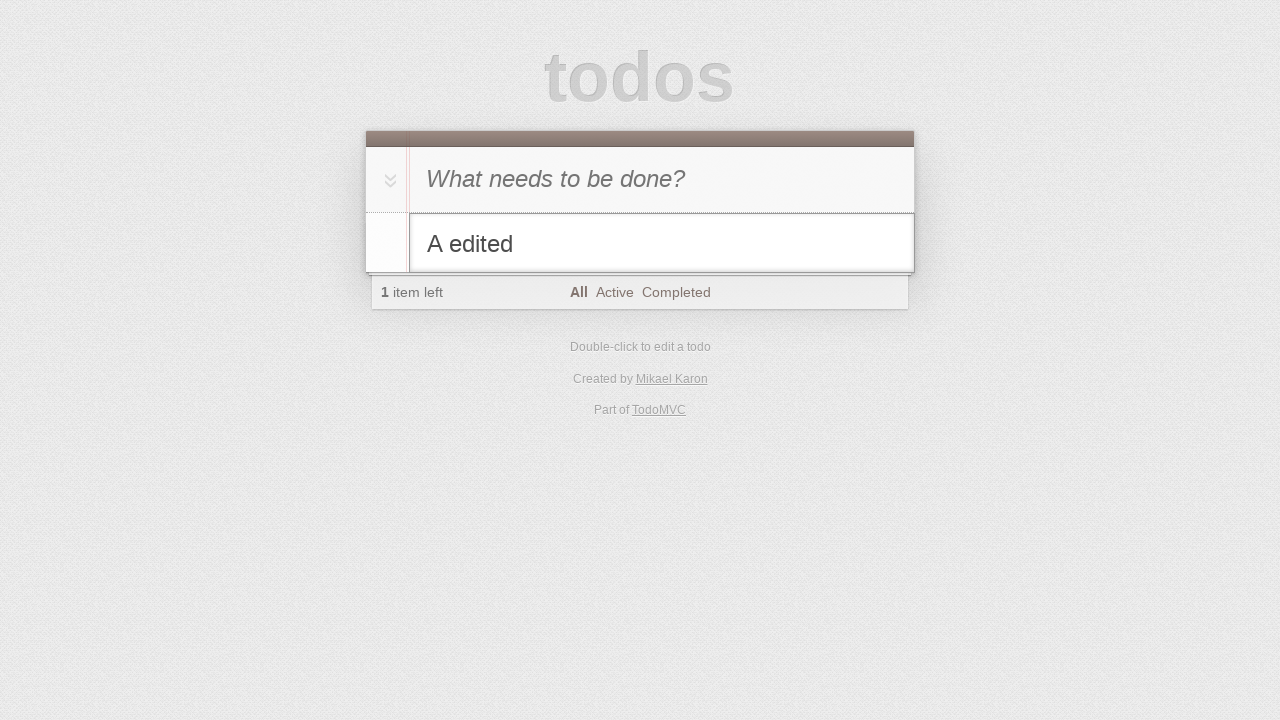

Pressed Enter to confirm task edit from 'A' to 'A edited' on #todo-list>li.editing .edit
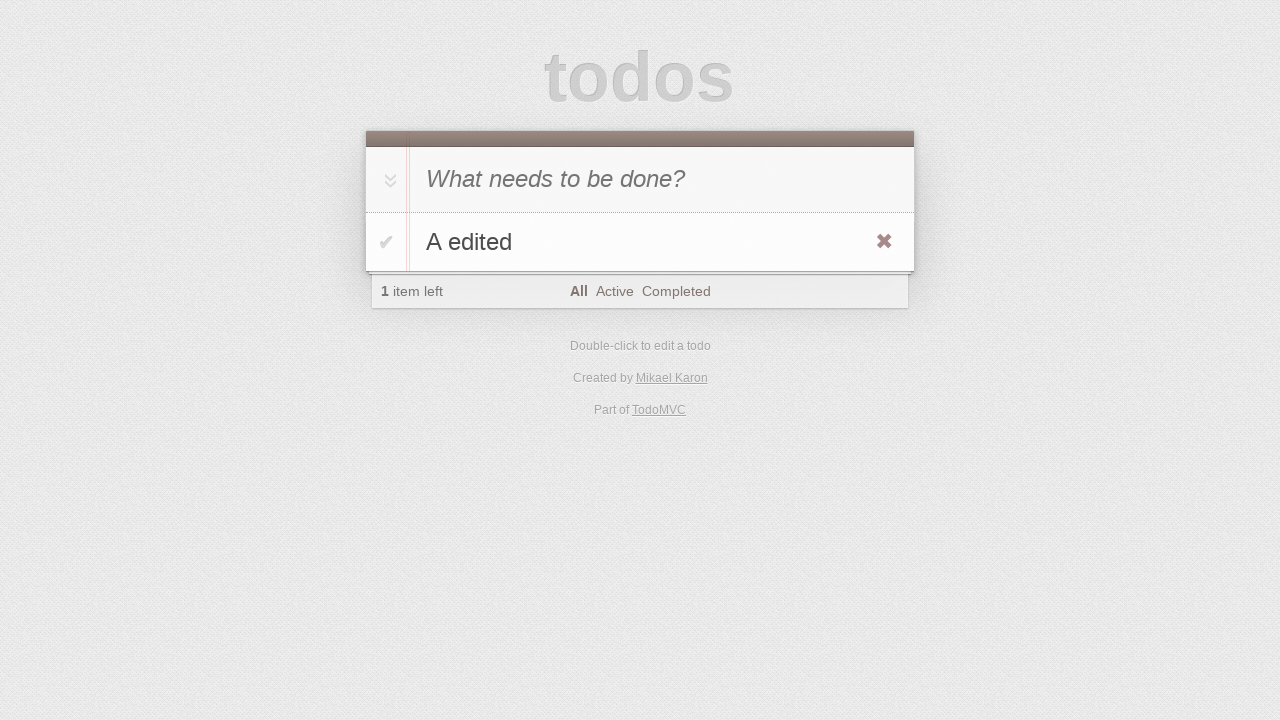

Clicked toggle to complete task 'A edited' at (386, 242) on #todo-list>li:has-text('A edited') .toggle
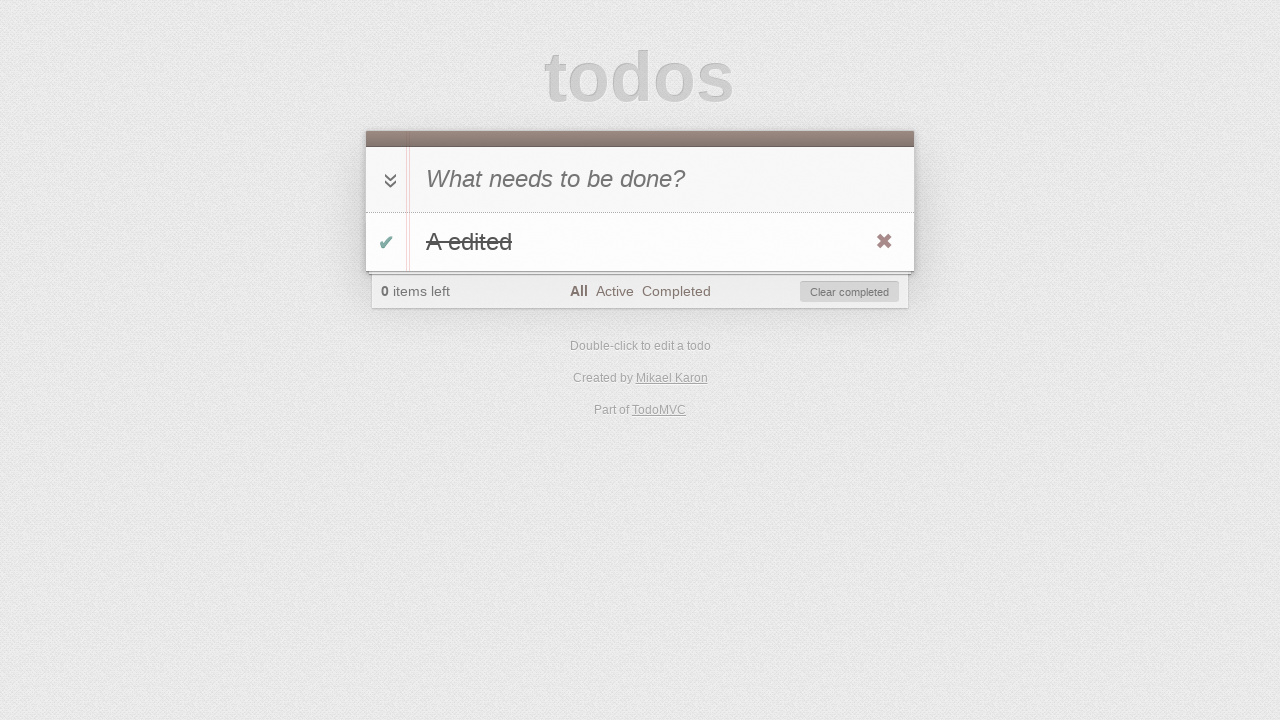

Verified task 'A edited' exists in todo list
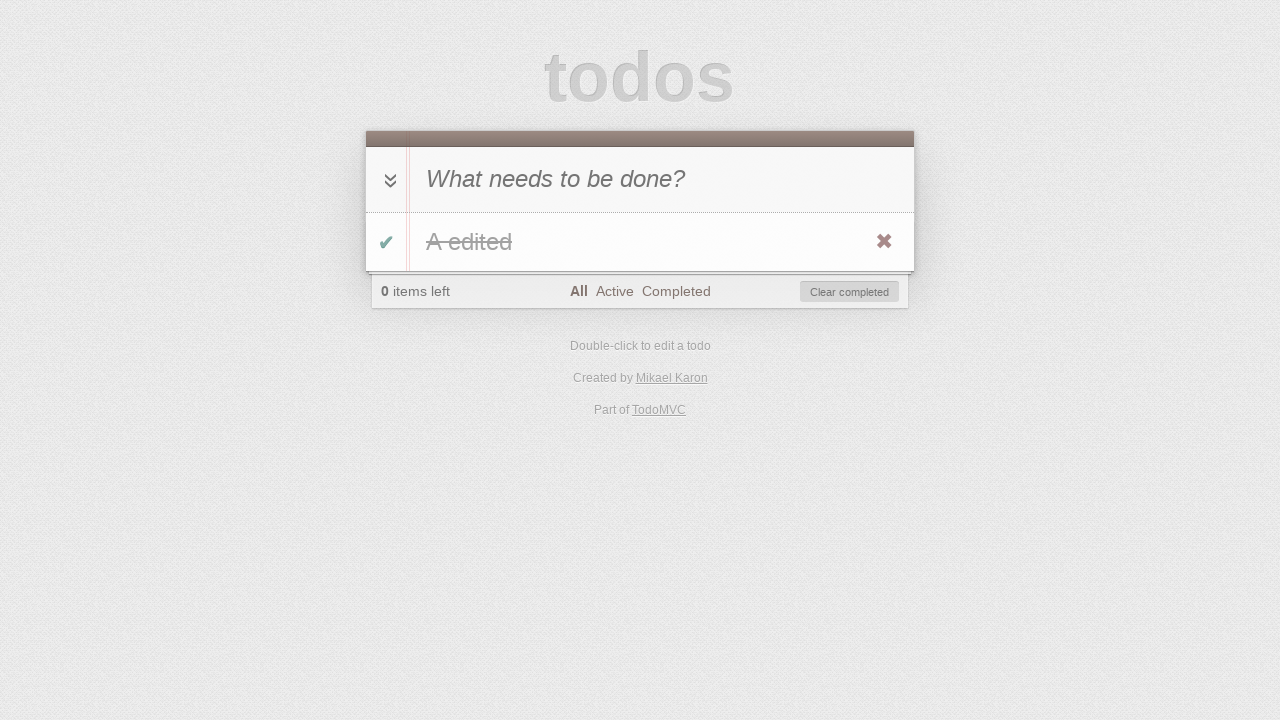

Clicked 'Active' filter button at (614, 291) on a:has-text('Active')
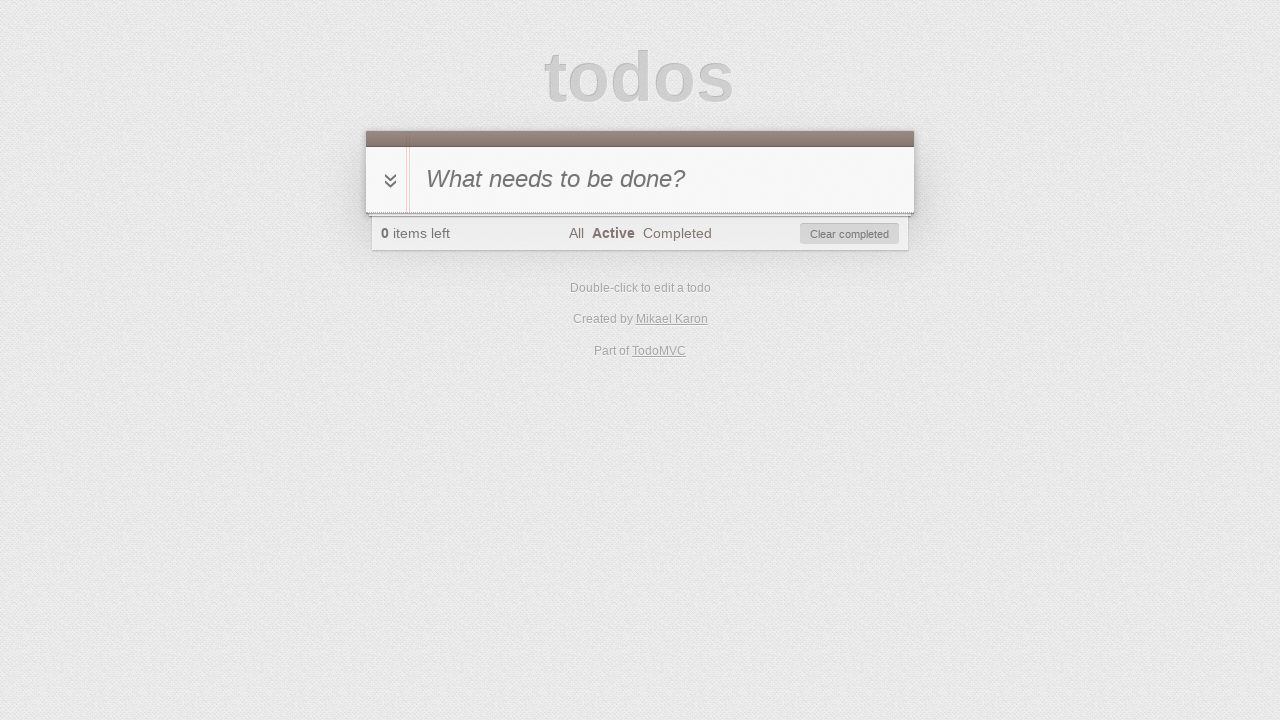

Waited 500ms for filter view to update
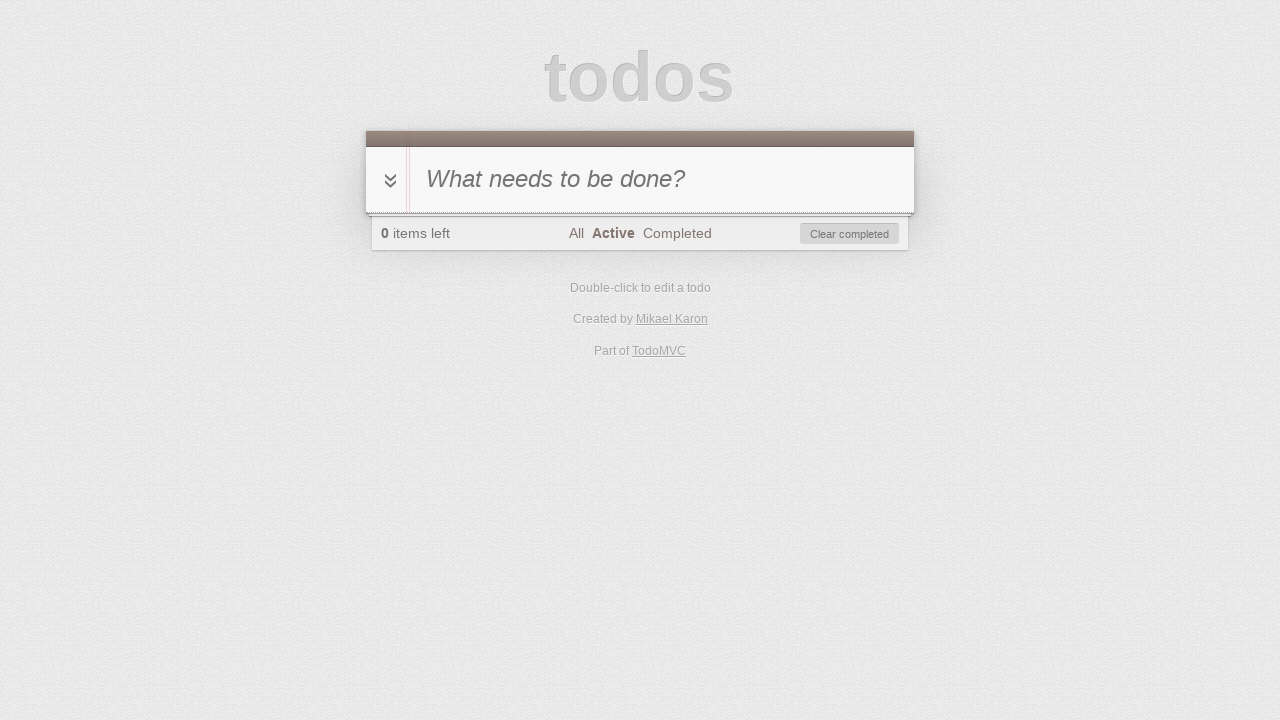

Filled new todo input with 'B' on #new-todo
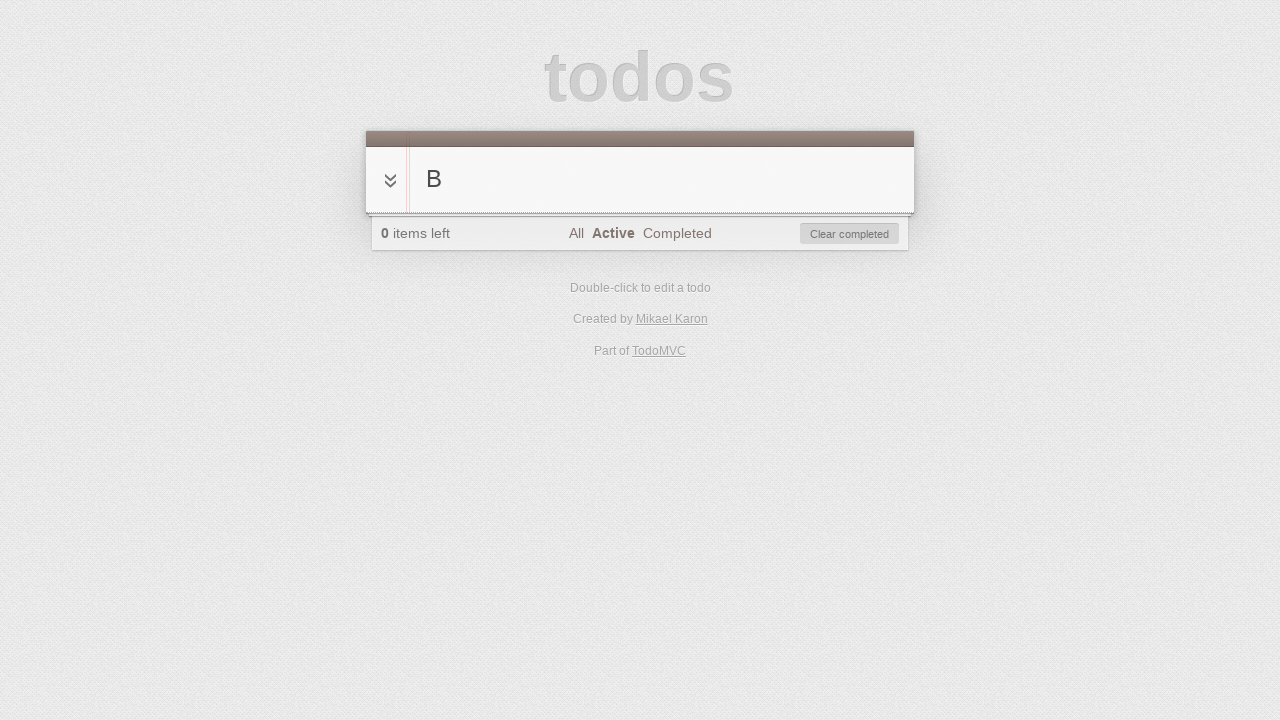

Pressed Enter to add task 'B' on #new-todo
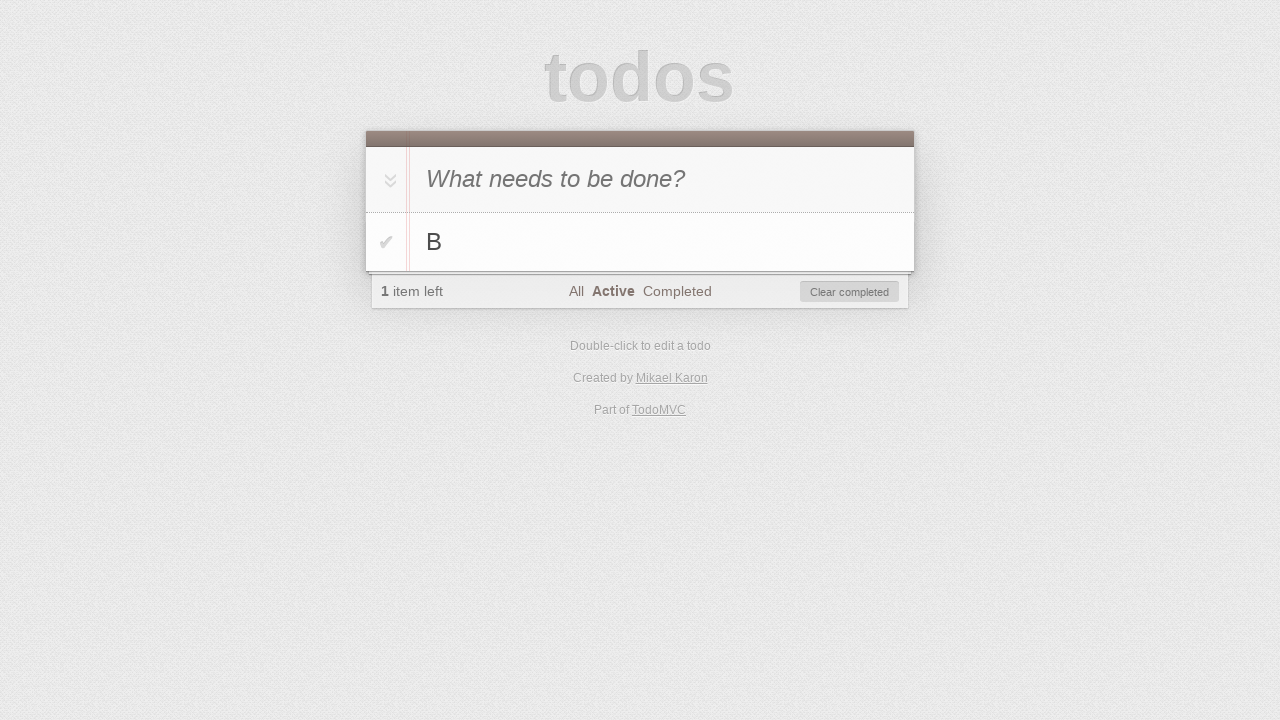

Verified task 'B' is visible in todo list
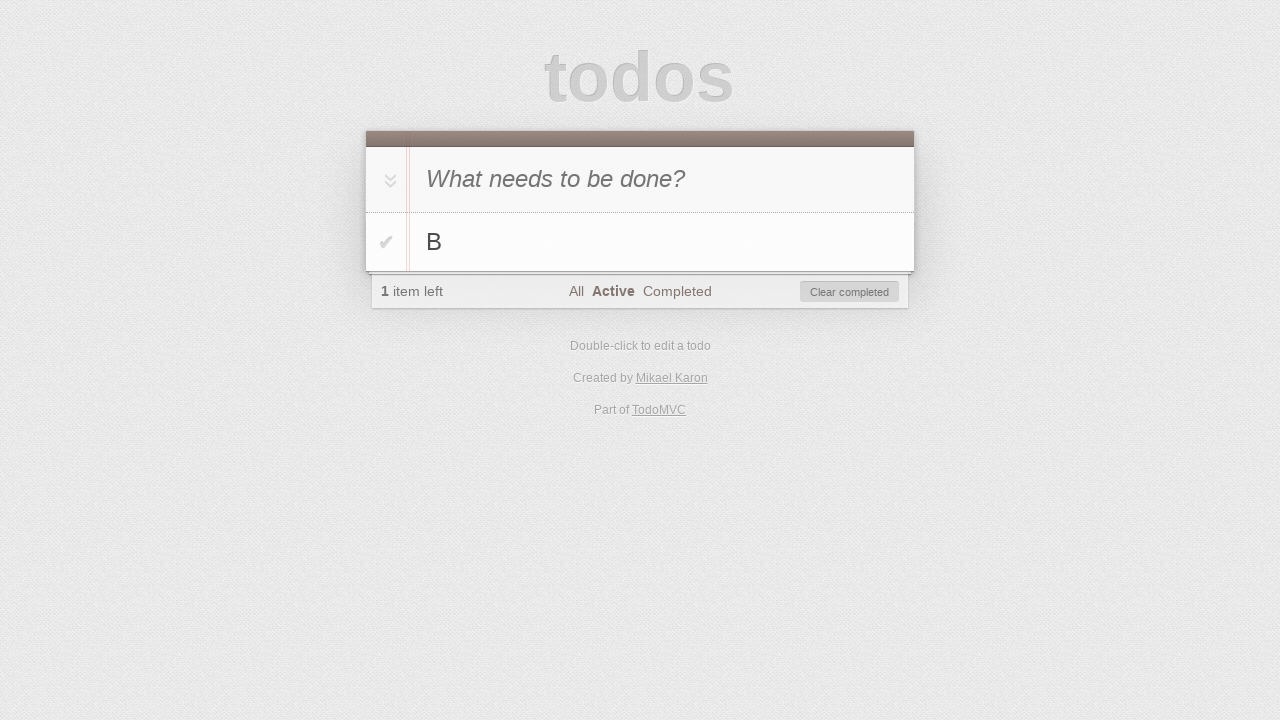

Verified items count shows '1' active task
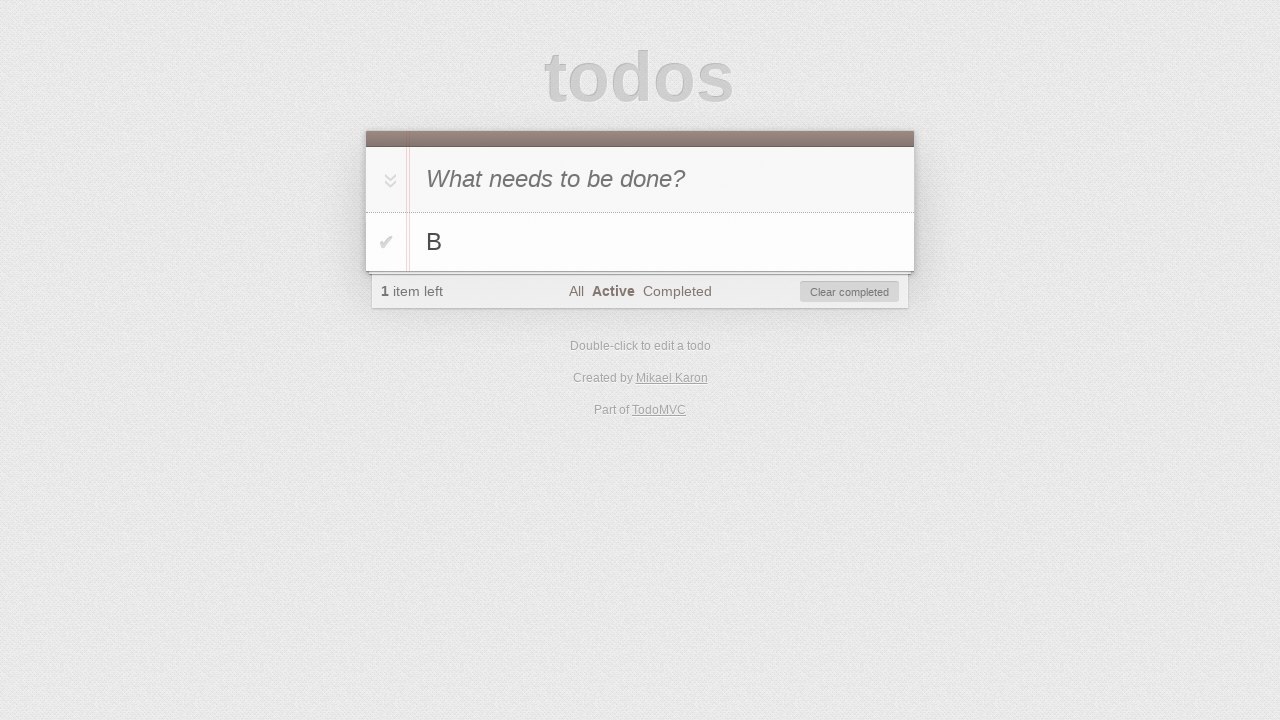

Clicked toggle-all button to complete all tasks at (388, 180) on #toggle-all
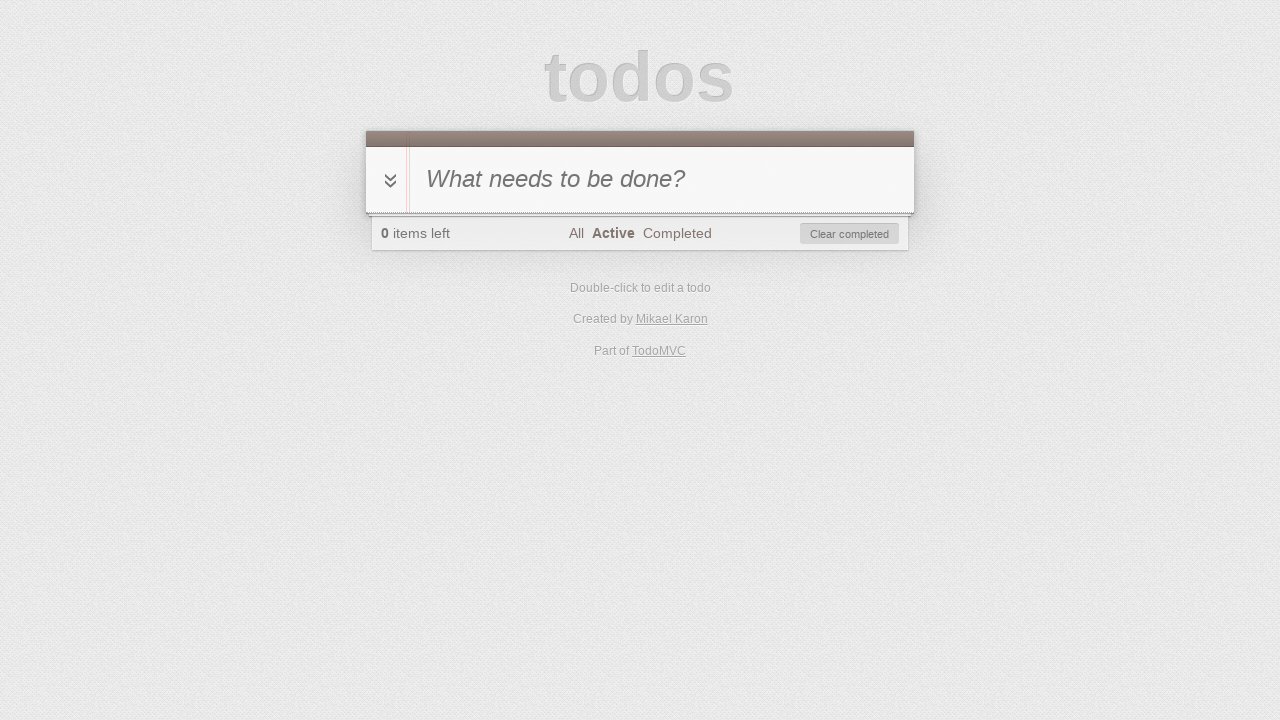

Clicked 'Completed' filter button at (677, 233) on a:has-text('Completed')
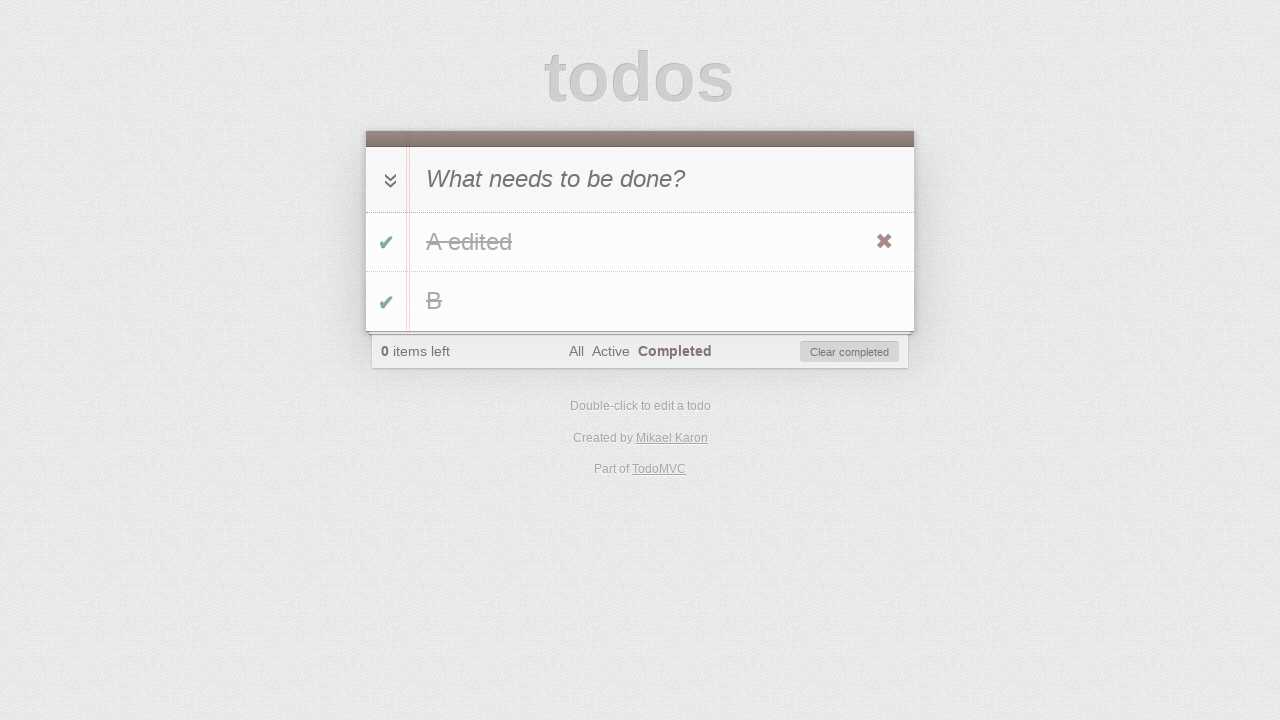

Verified completed task 'A edited' is visible
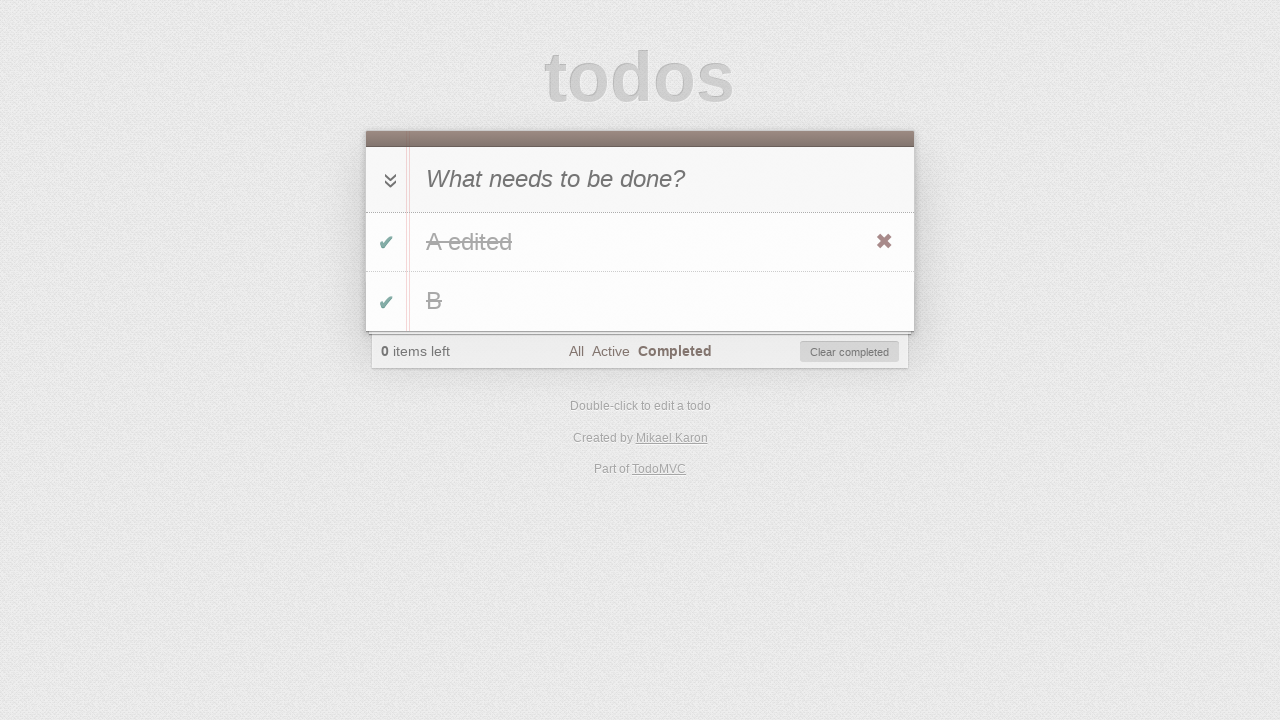

Verified completed task 'B' is visible
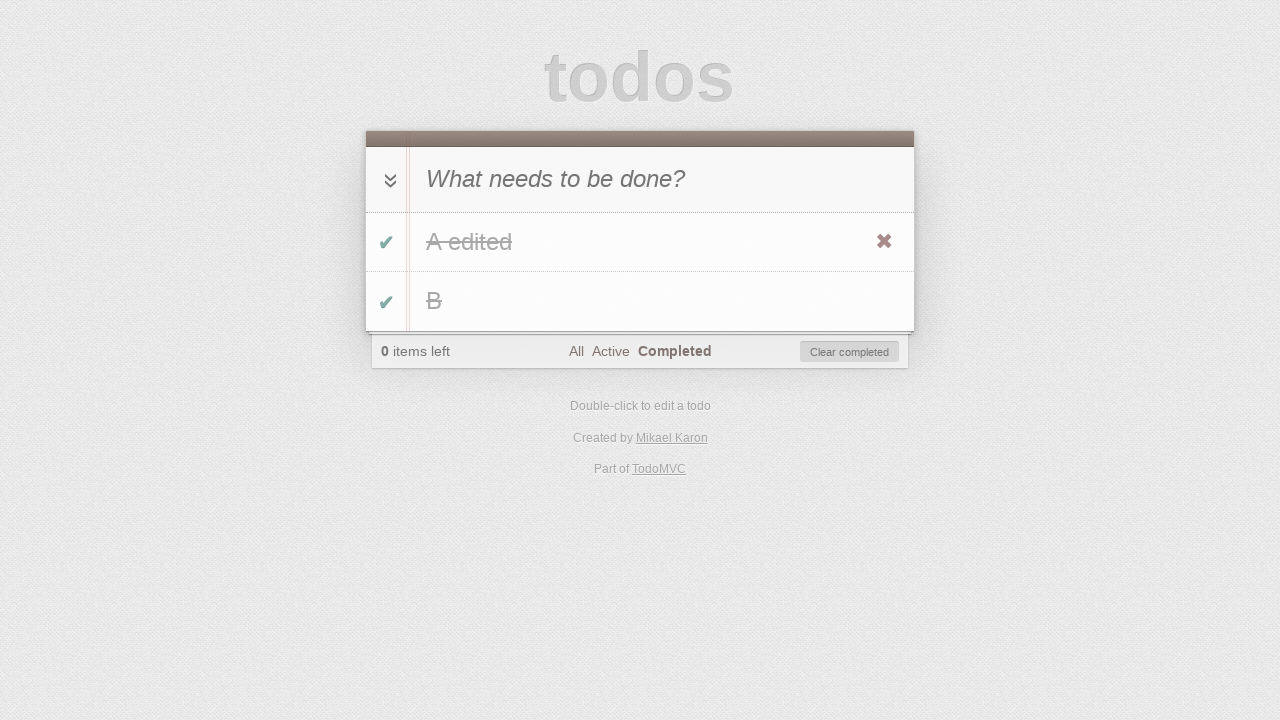

Clicked toggle on task 'A edited' to set it back to active at (386, 242) on #todo-list>li:has-text('A edited') .toggle
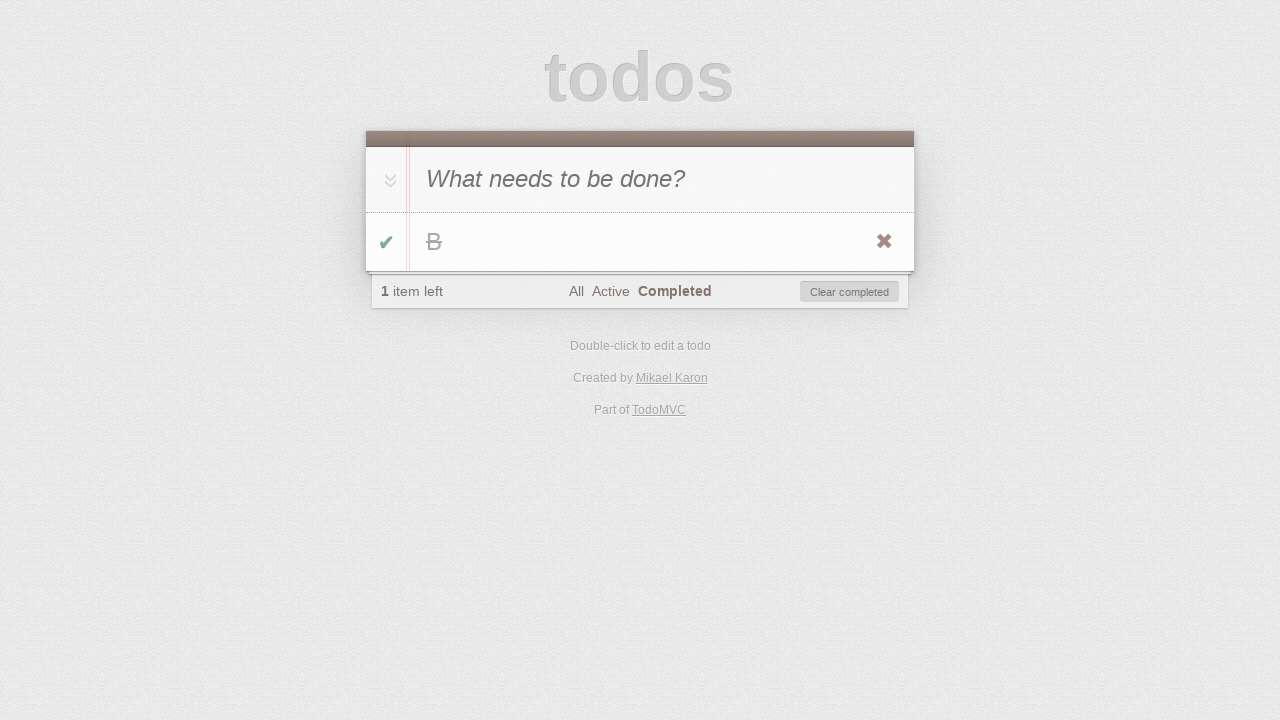

Clicked 'Clear completed' button to remove completed tasks at (850, 292) on #clear-completed
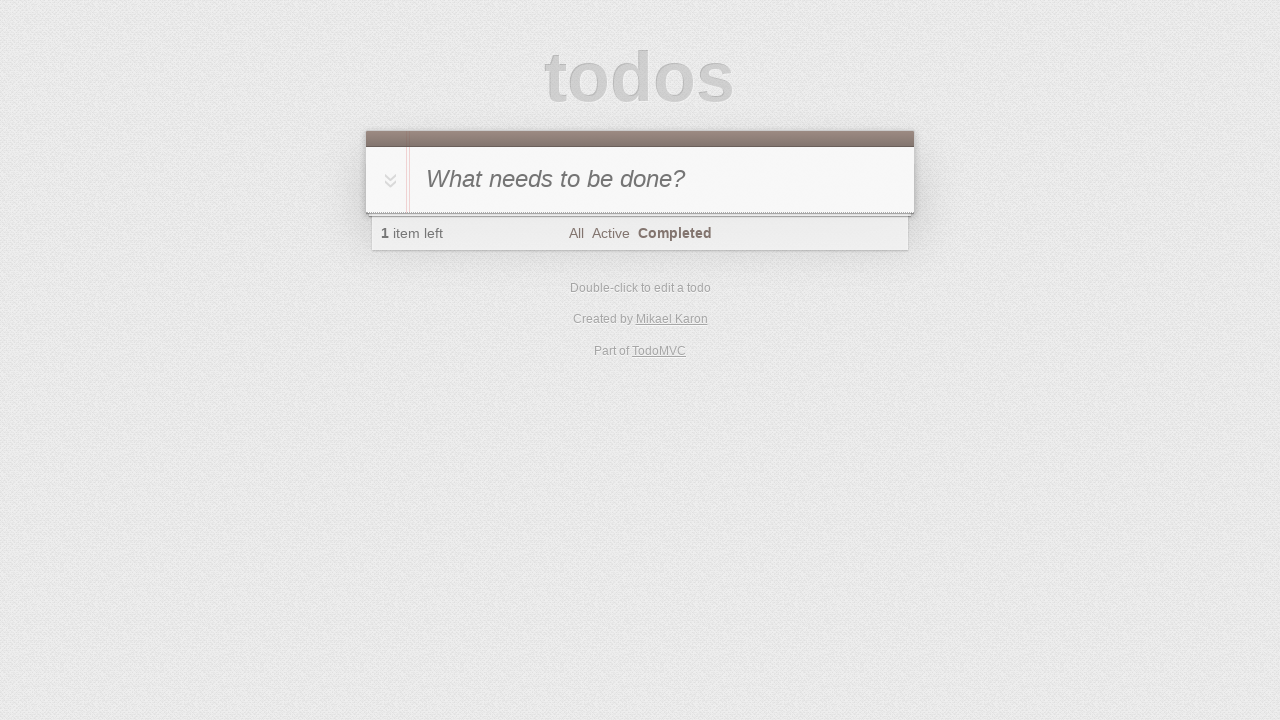

Clicked 'All' filter button at (576, 233) on a:has-text('All')
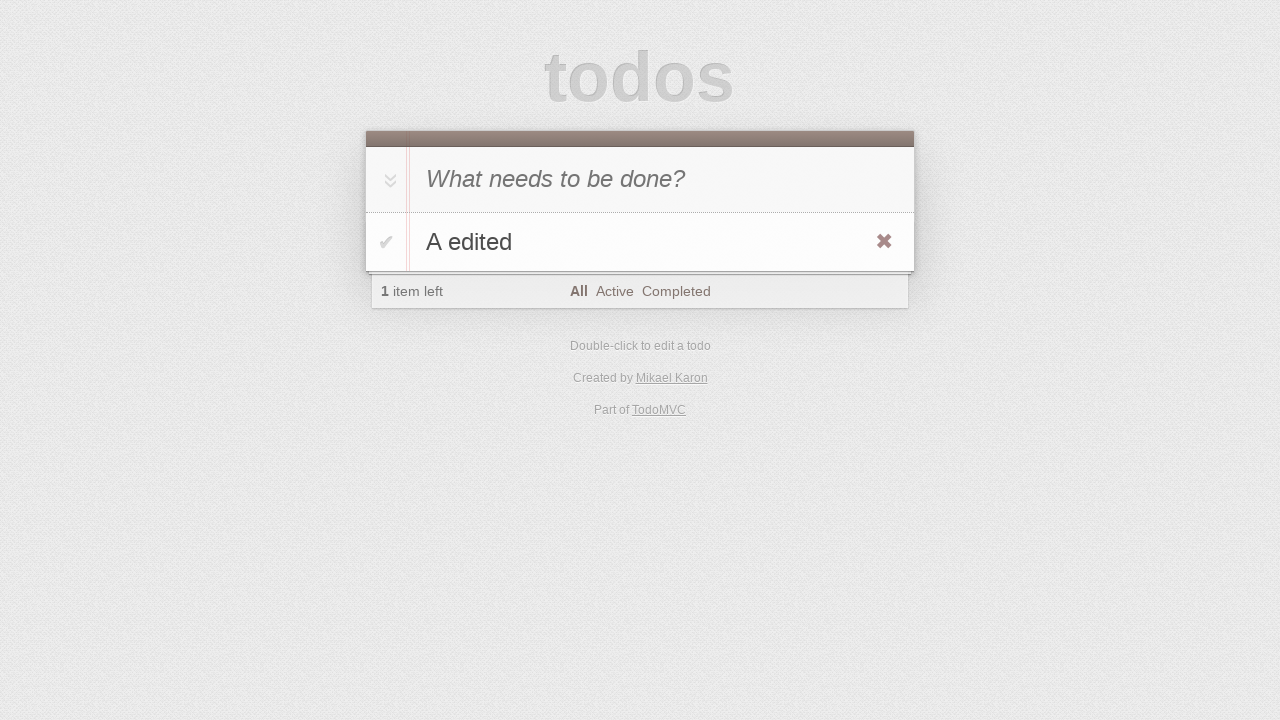

Double-clicked task 'A edited' to enter edit mode at (640, 242) on #todo-list>li:has-text('A edited')
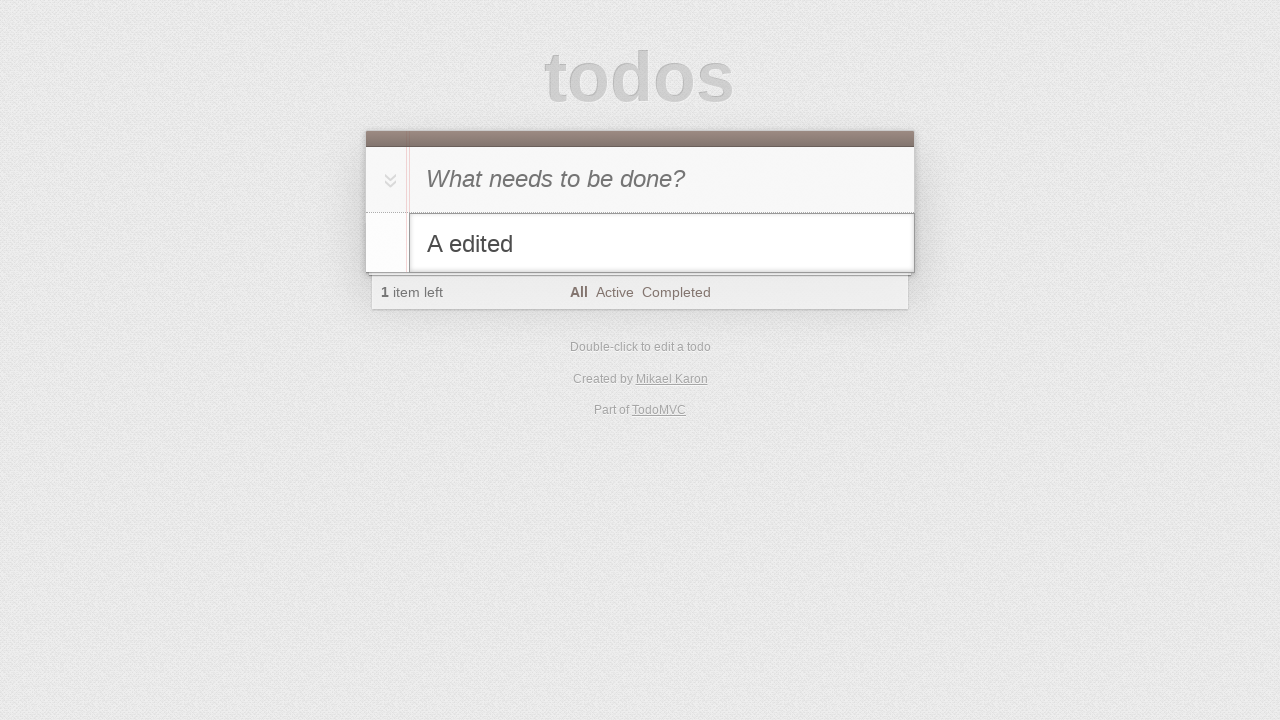

Filled edit field with 'A' on #todo-list>li.editing .edit
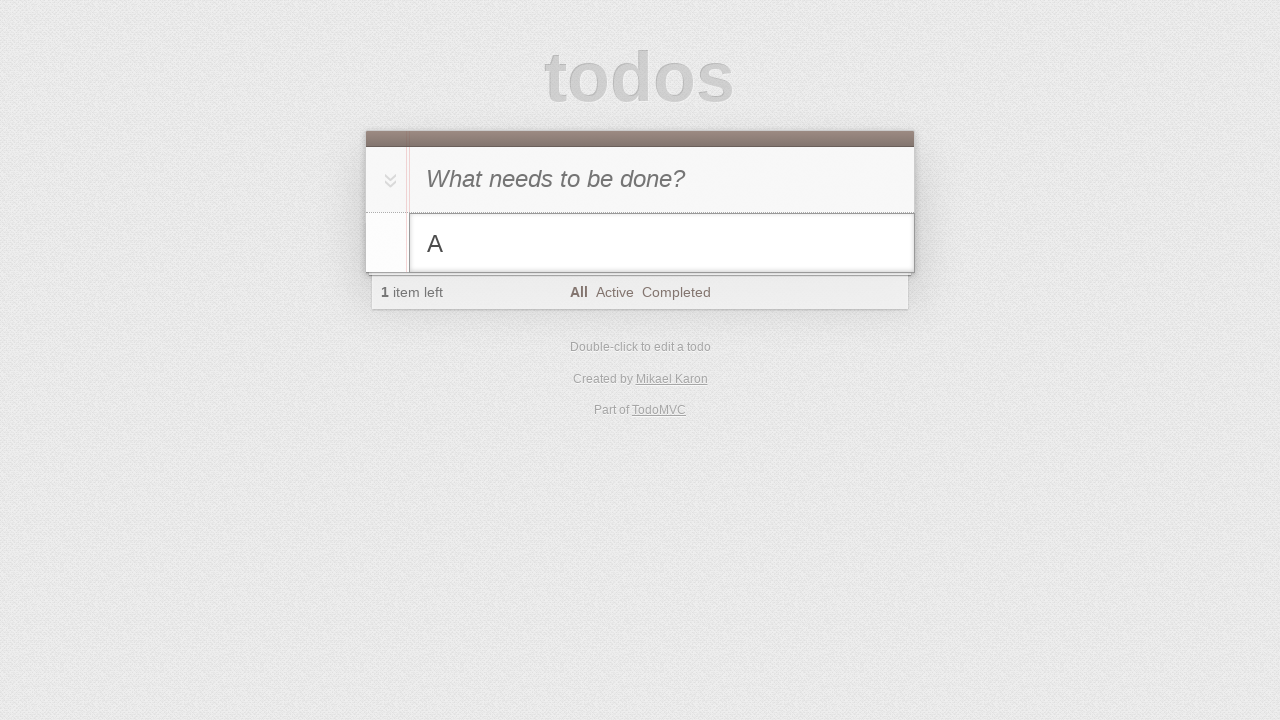

Pressed Escape to cancel edit of task 'A edited' on #todo-list>li.editing .edit
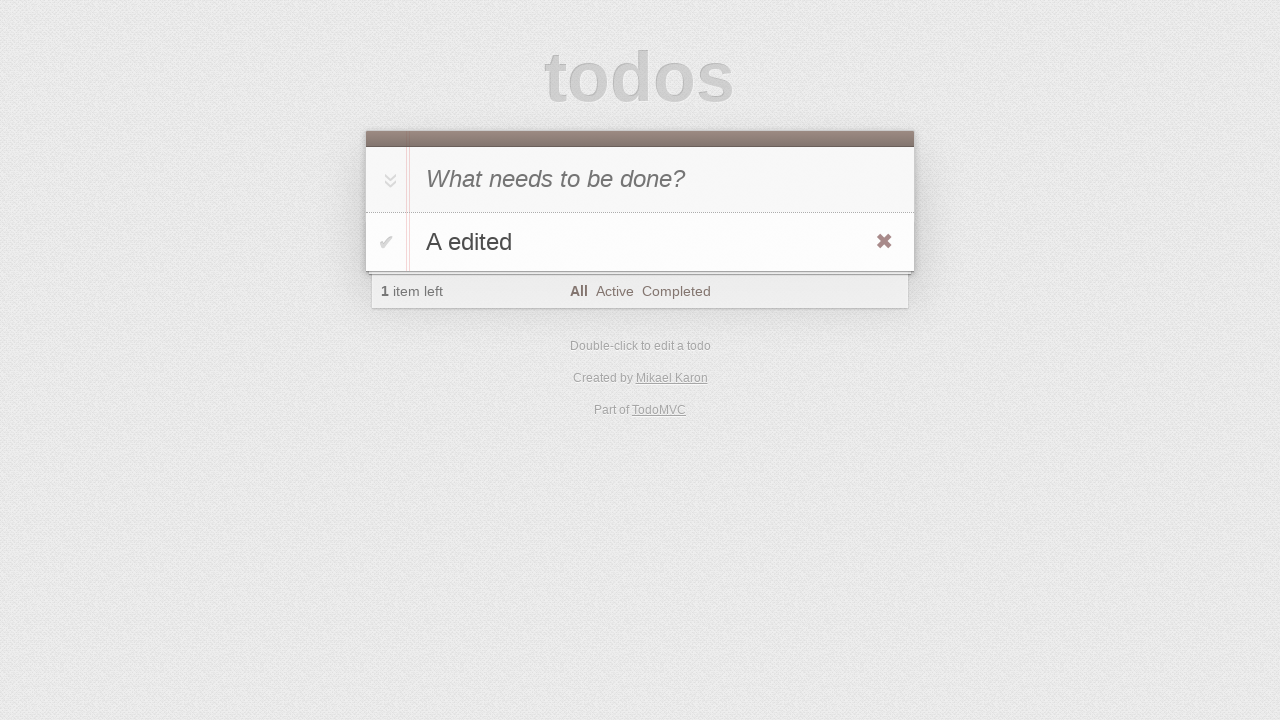

Hovered over task 'A edited' to show delete button at (640, 242) on #todo-list>li:has-text('A edited')
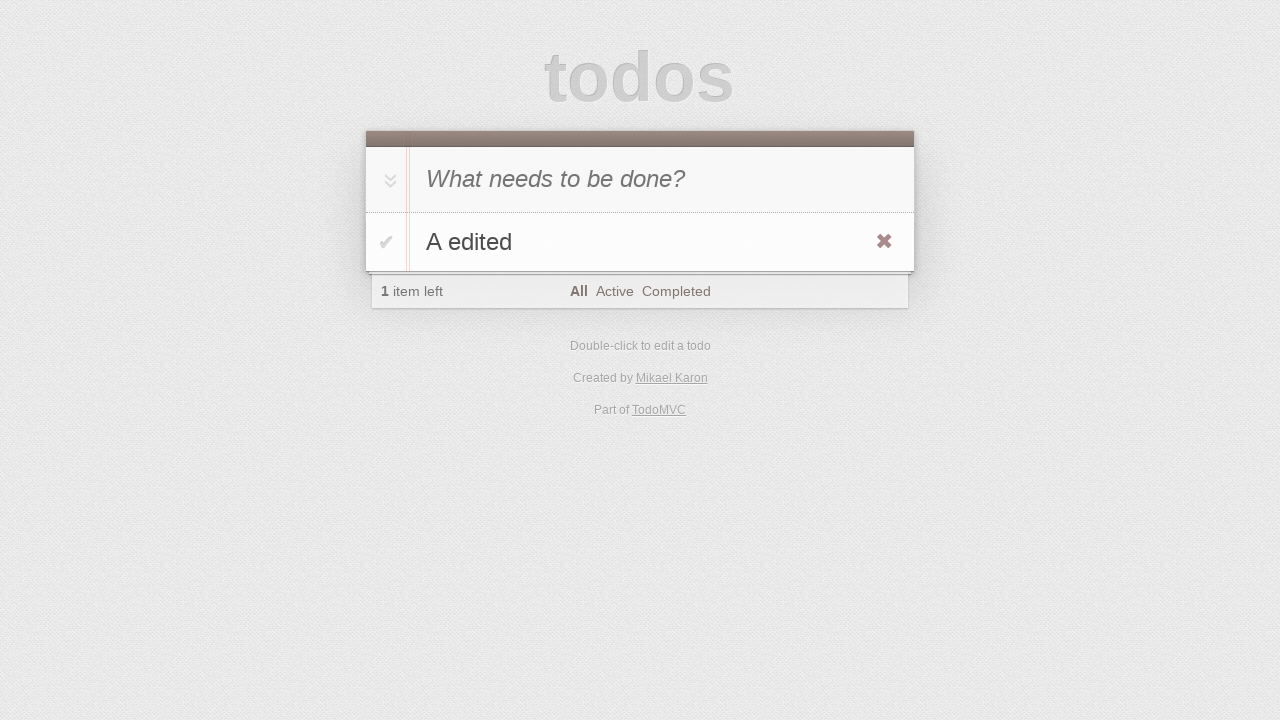

Clicked delete button to remove task 'A edited' at (884, 242) on #todo-list>li:has-text('A edited') .destroy
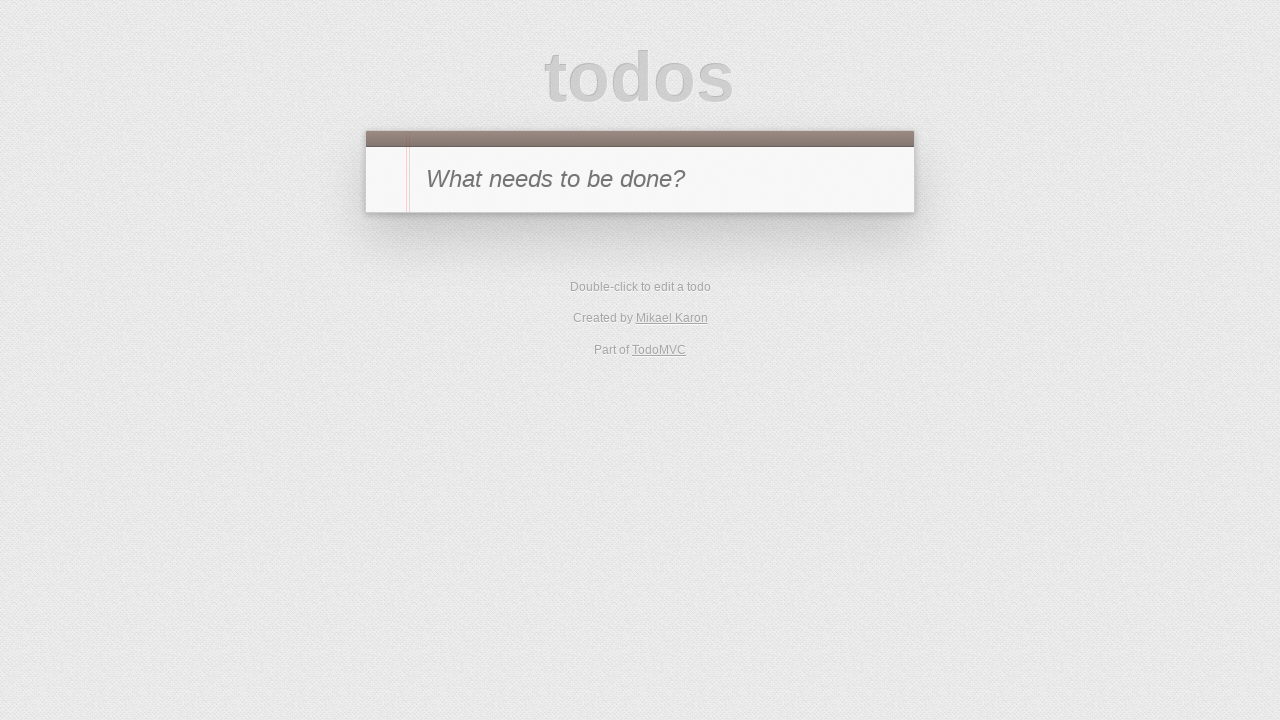

Verified all tasks have been deleted and todo list is empty
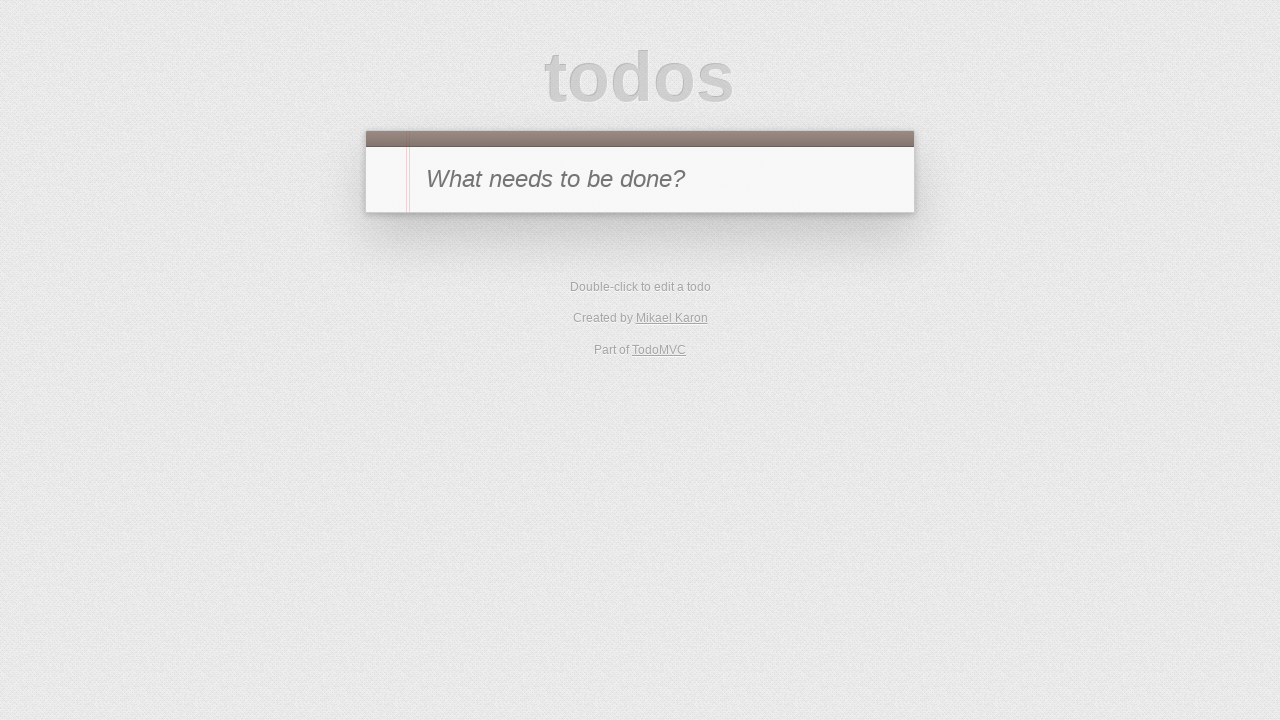

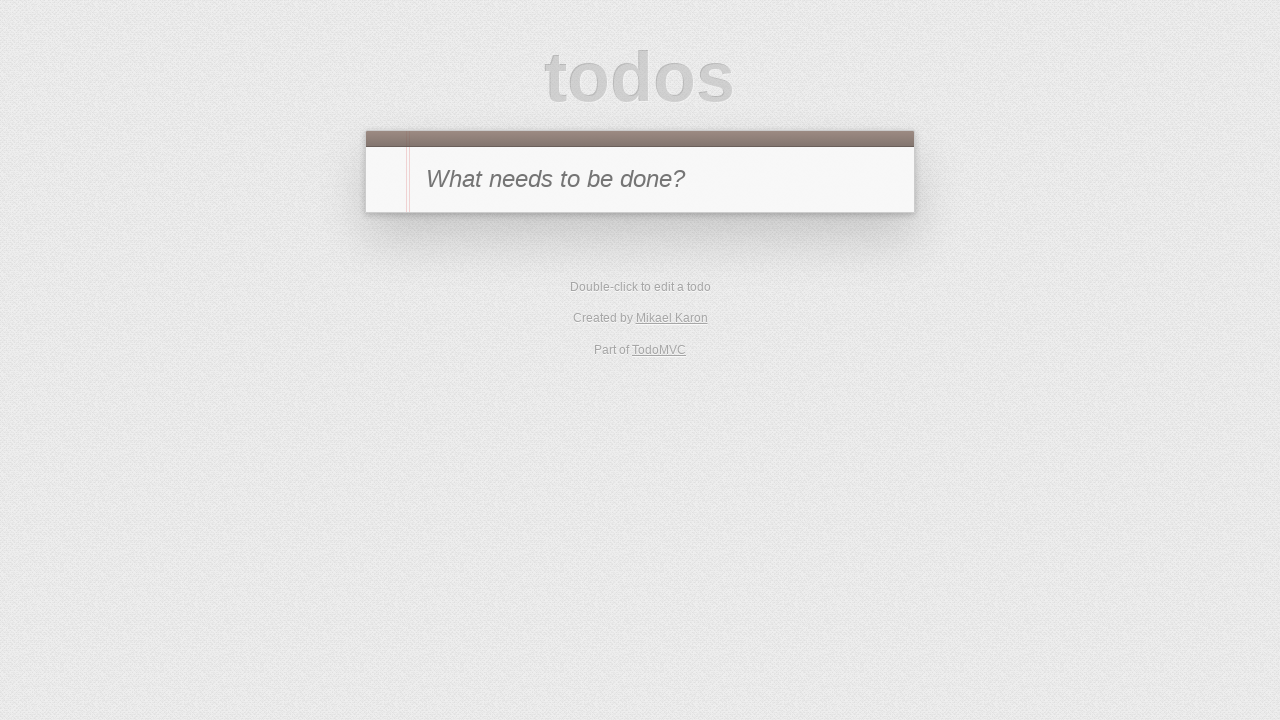